Tests drag and drop functionality by dragging an element to a drop zone

Starting URL: https://www.qa-practice.com/elements/dragndrop/boxes

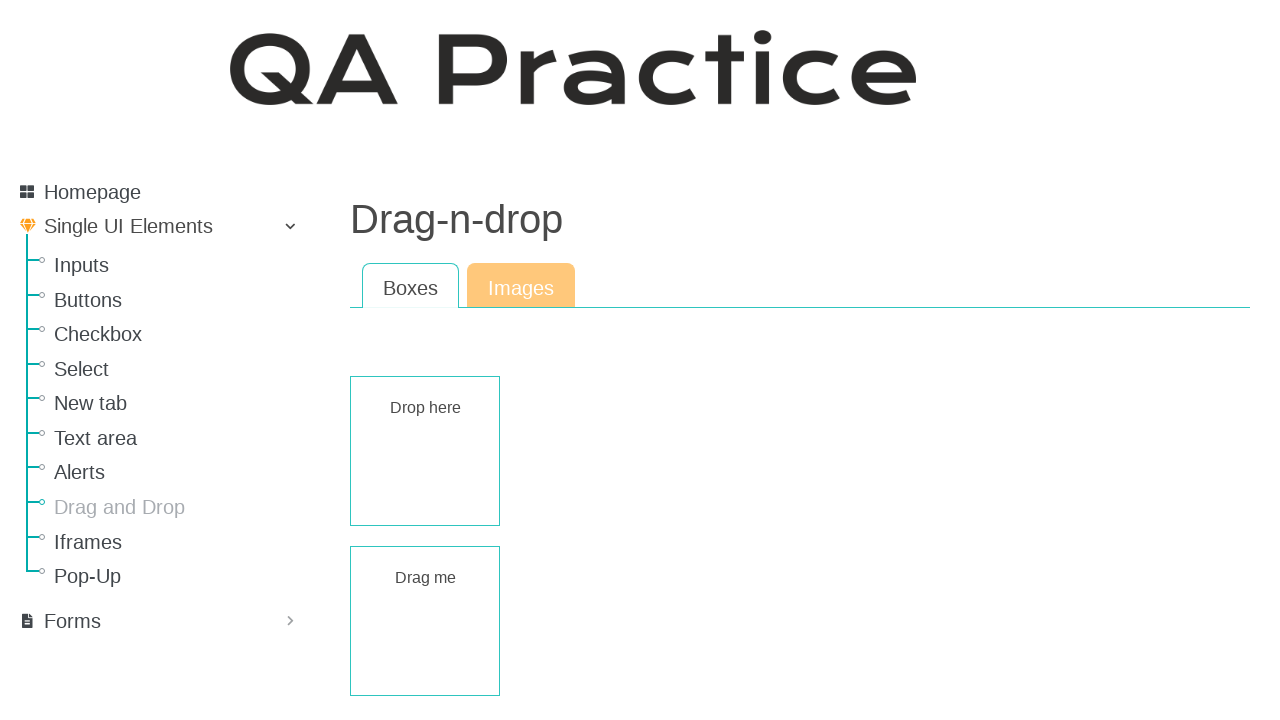

Located draggable element with ID 'rect-draggable'
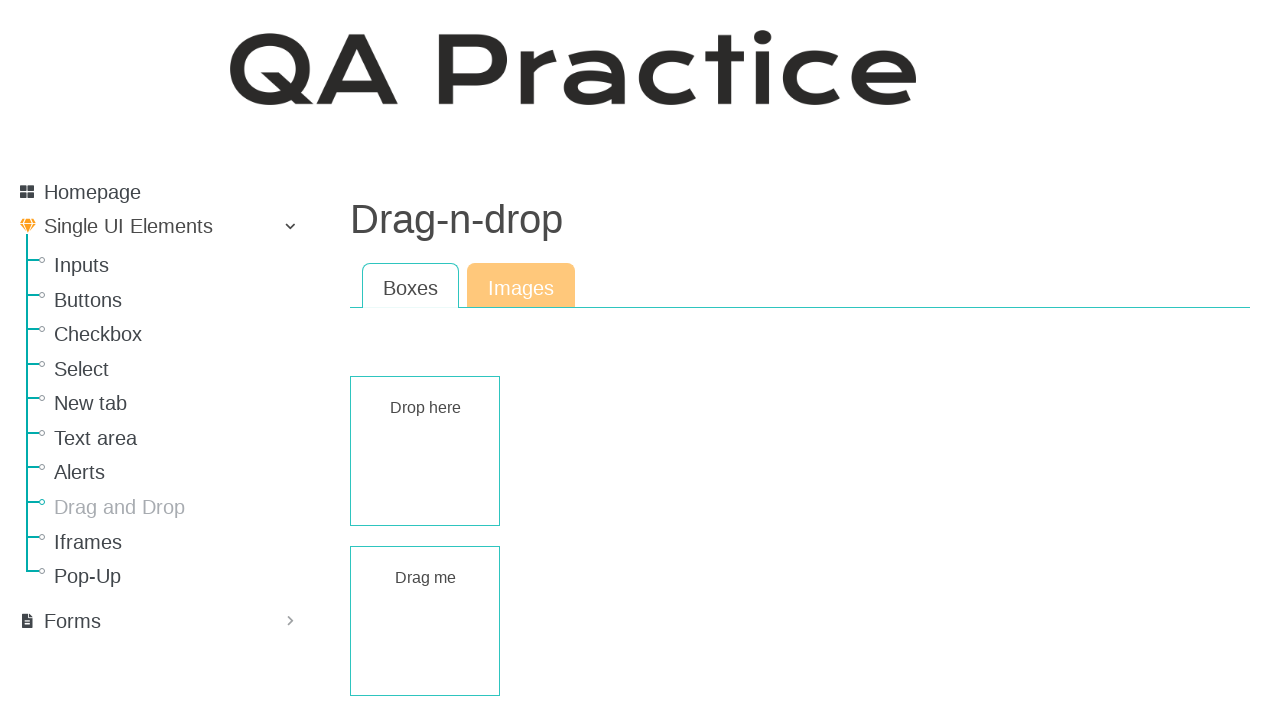

Located drop zone element with ID 'rect-droppable'
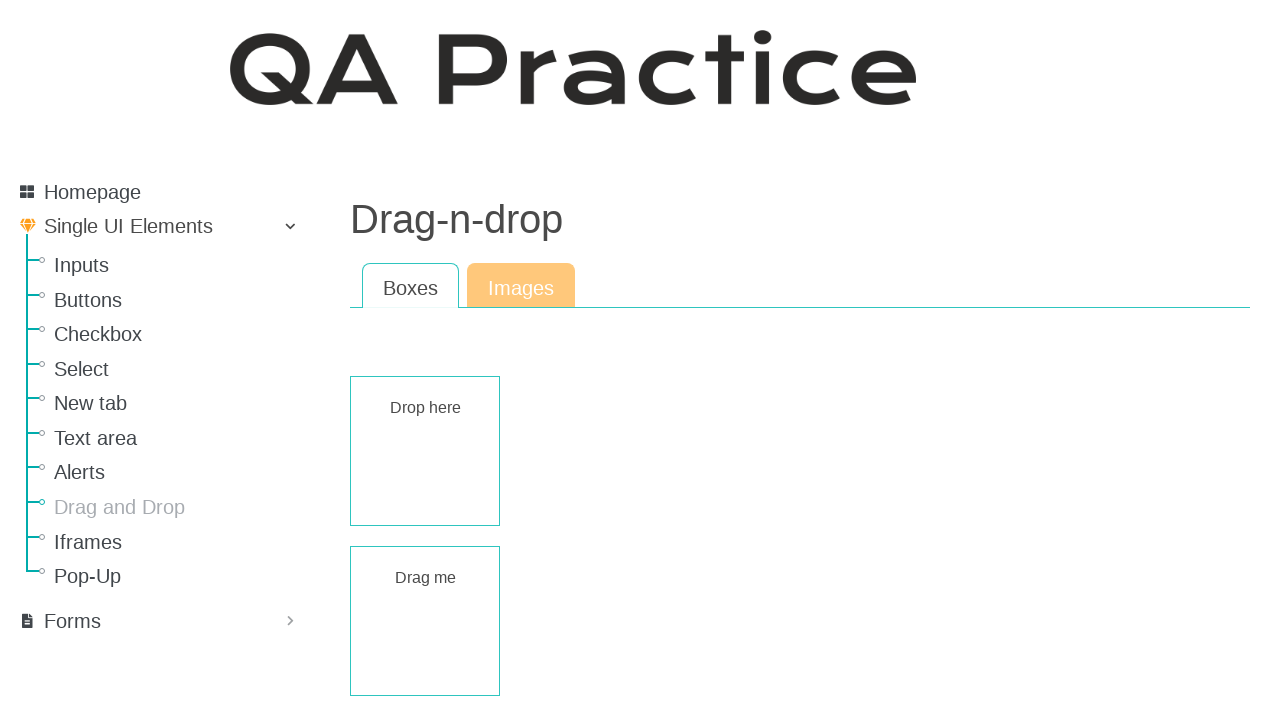

Dragged element to drop zone at (425, 451)
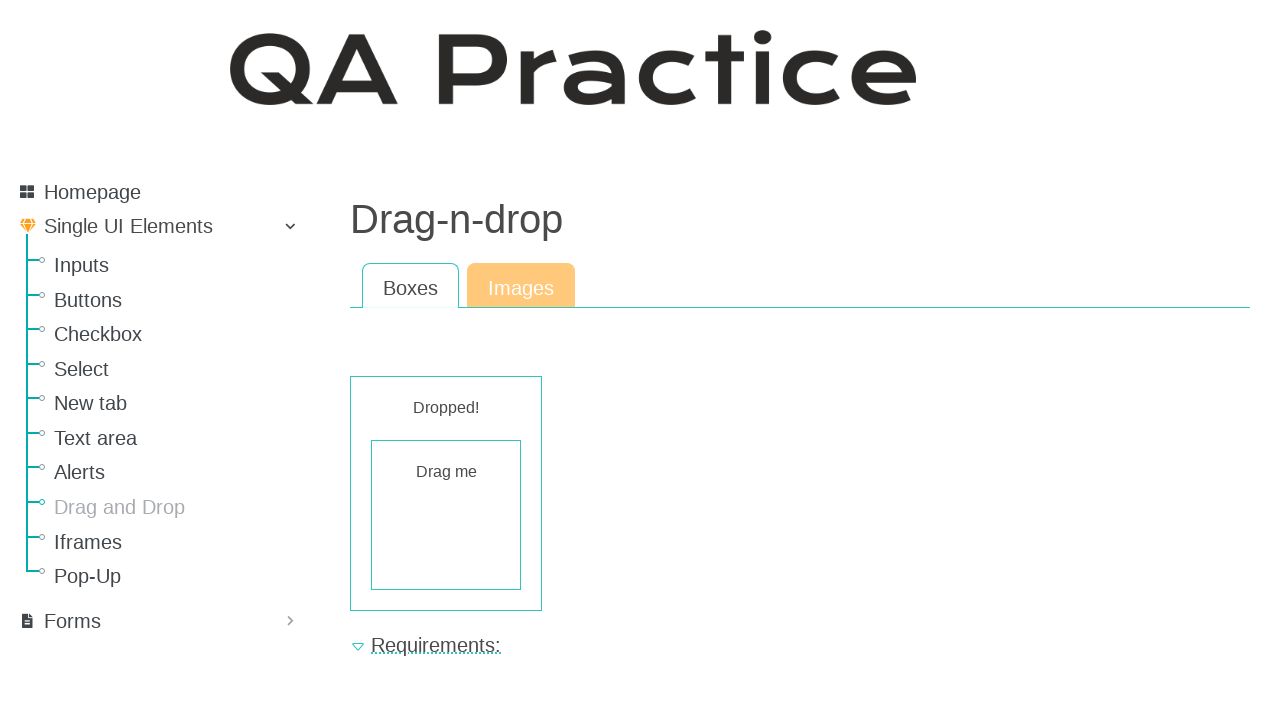

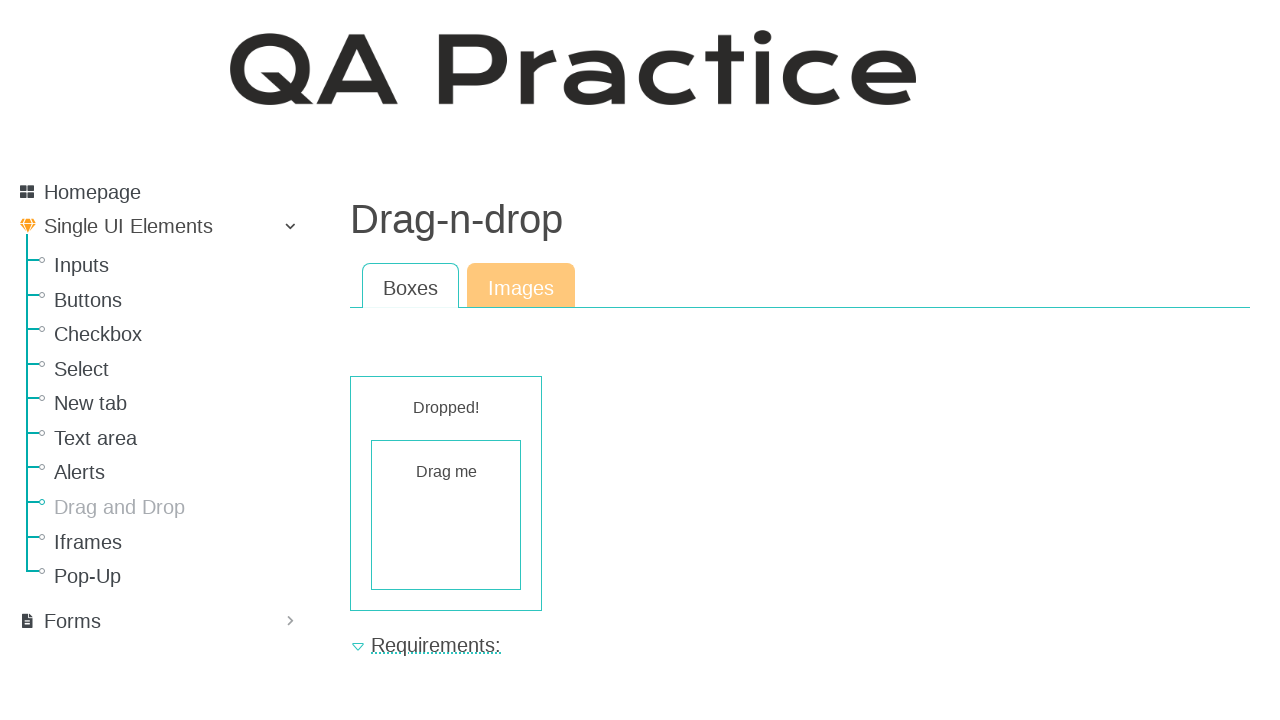